Adds multiple vegetable items to cart by searching for product names and clicking their respective add to cart buttons

Starting URL: https://rahulshettyacademy.com/seleniumPractise/#/

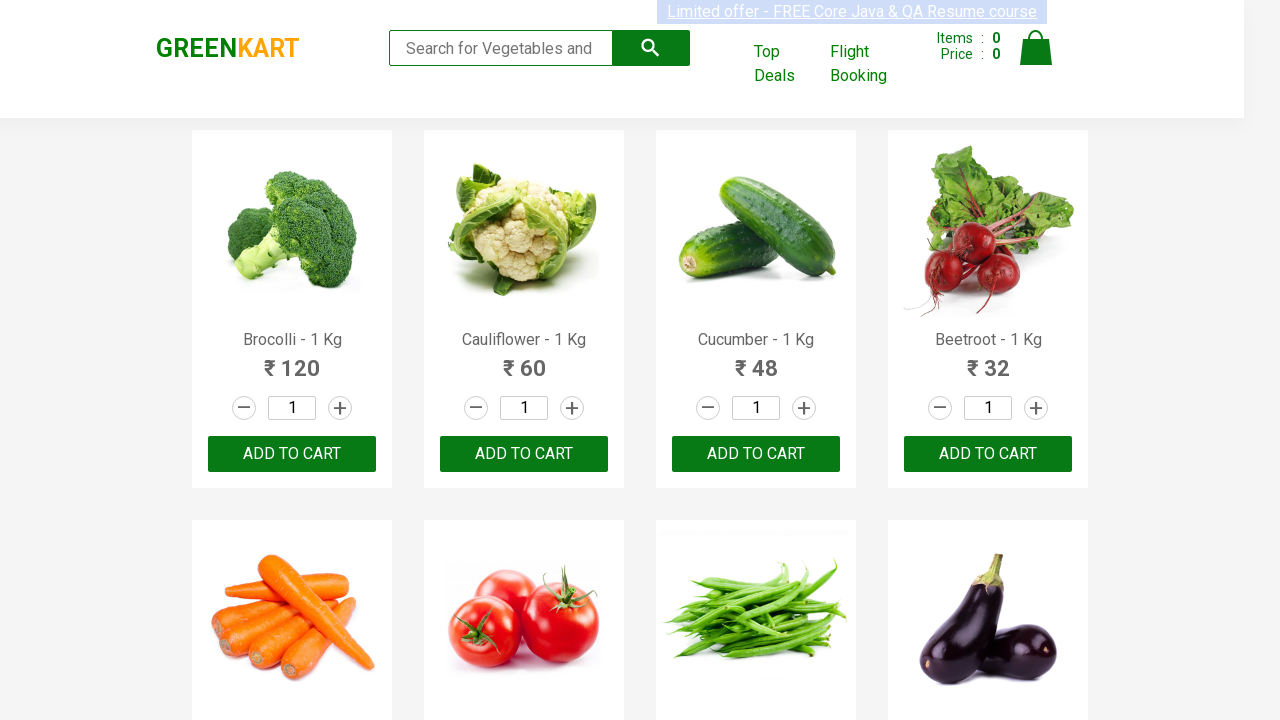

Waited for product names to load
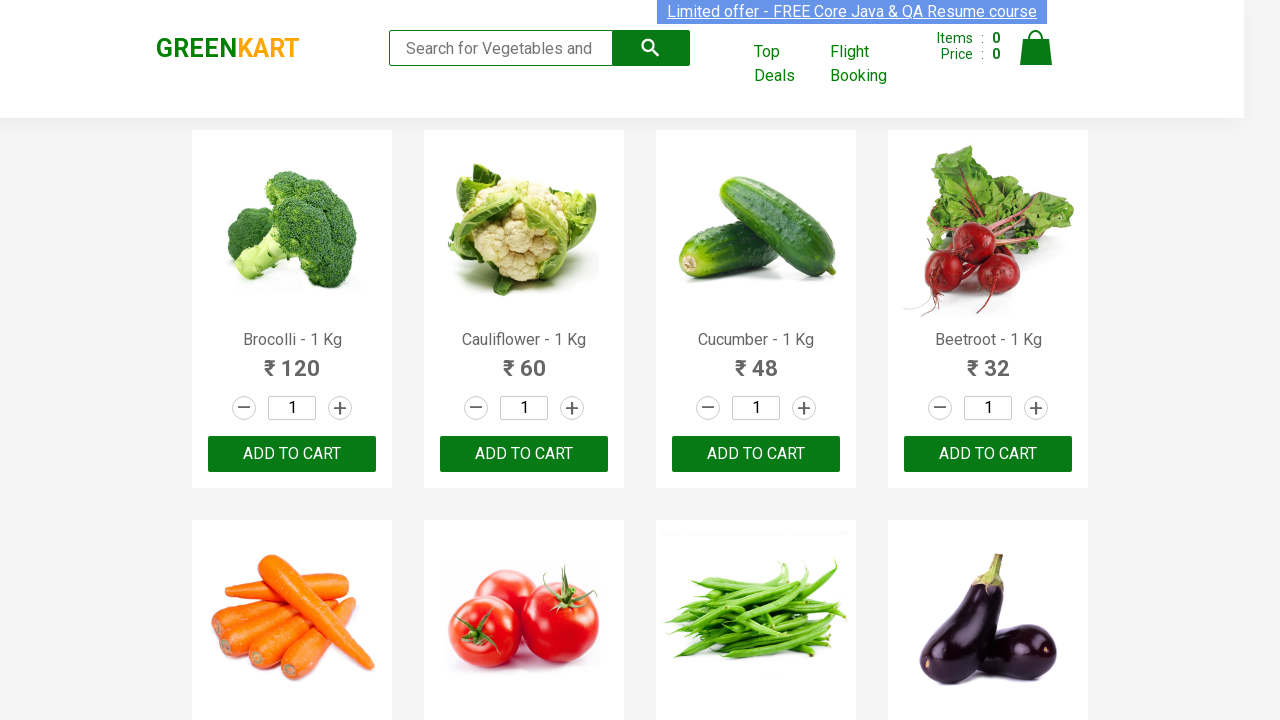

Retrieved all product elements from page
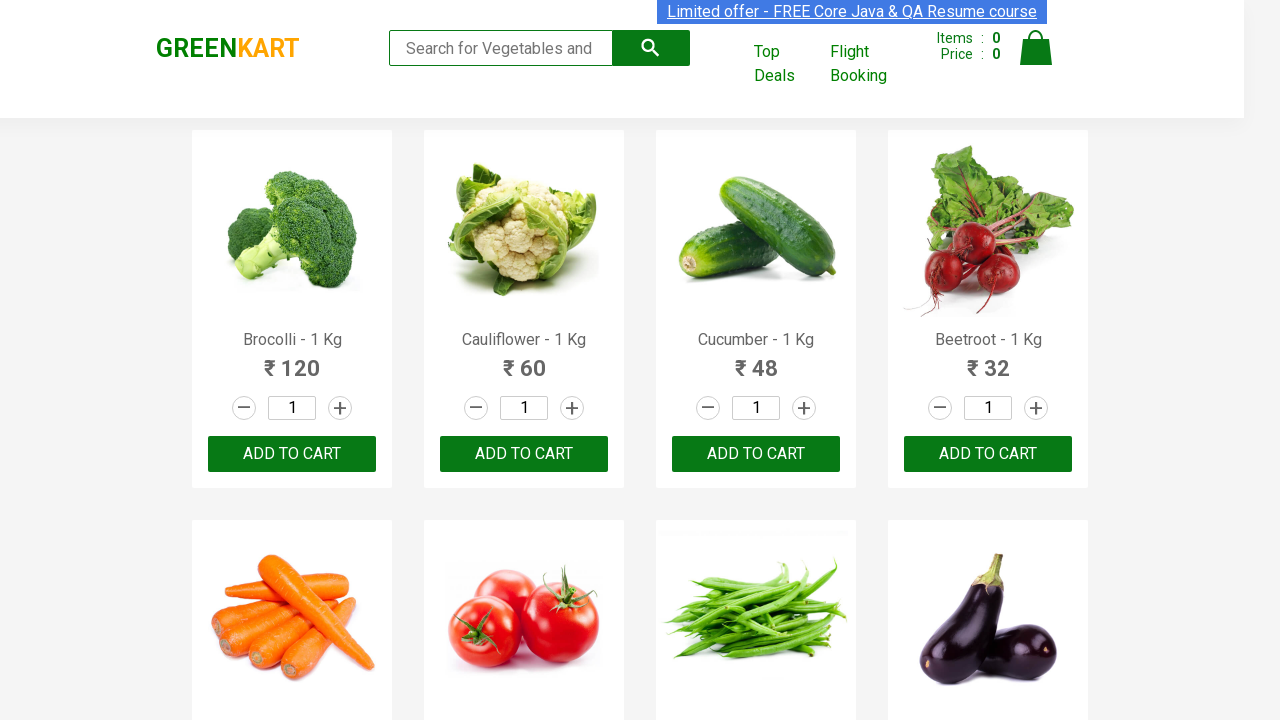

Clicked 'Add to Cart' button for Brocolli at (292, 454) on div.product-action > button >> nth=0
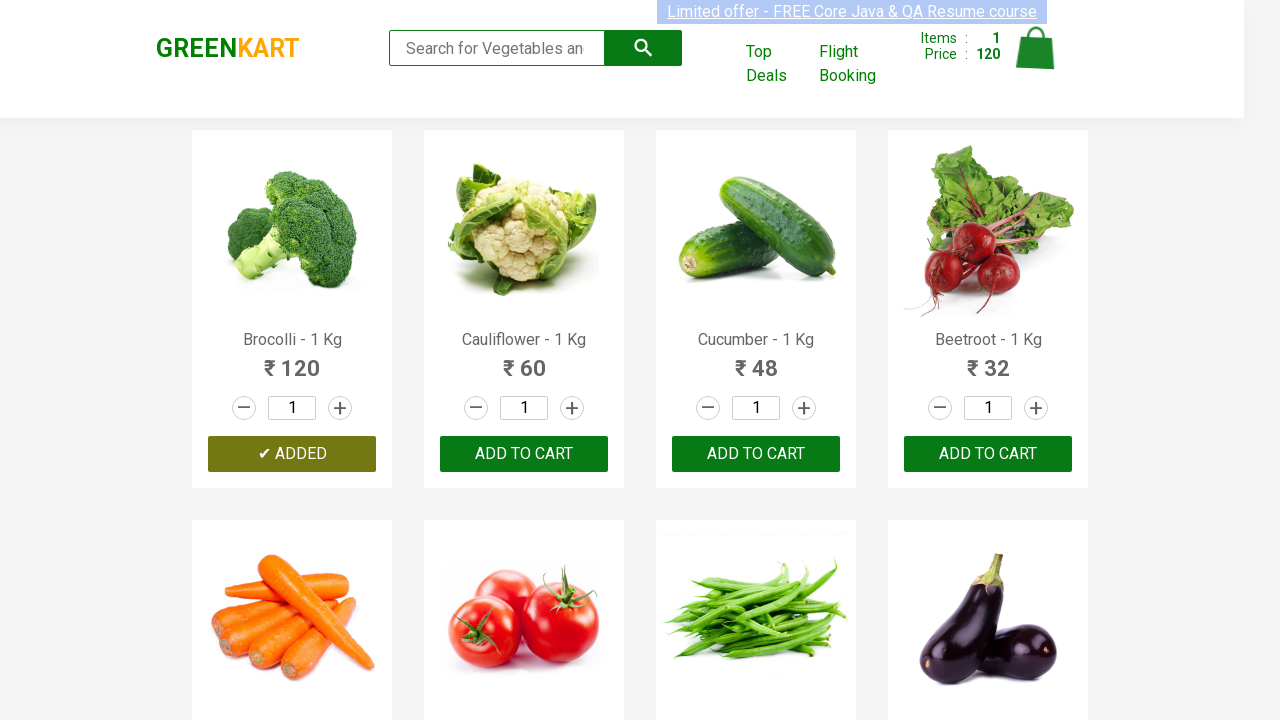

Clicked 'Add to Cart' button for Carrot at (292, 360) on div.product-action > button >> nth=4
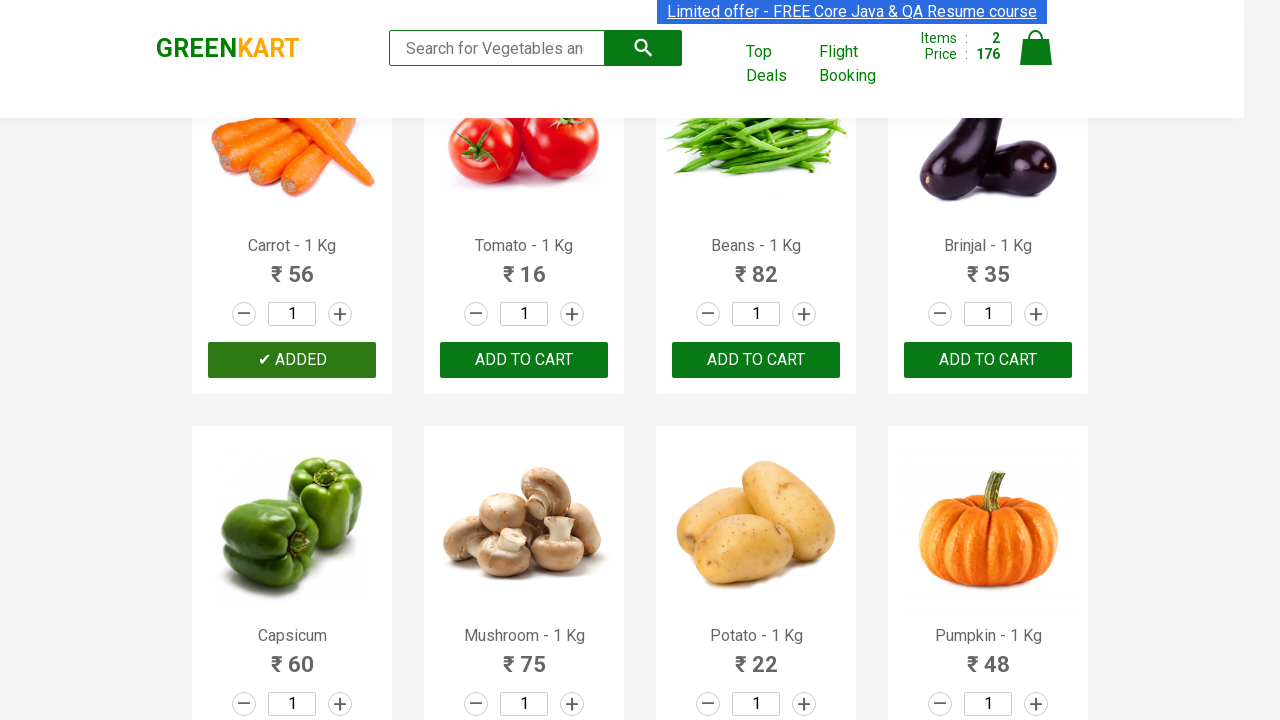

Clicked 'Add to Cart' button for Corn at (292, 360) on div.product-action > button >> nth=12
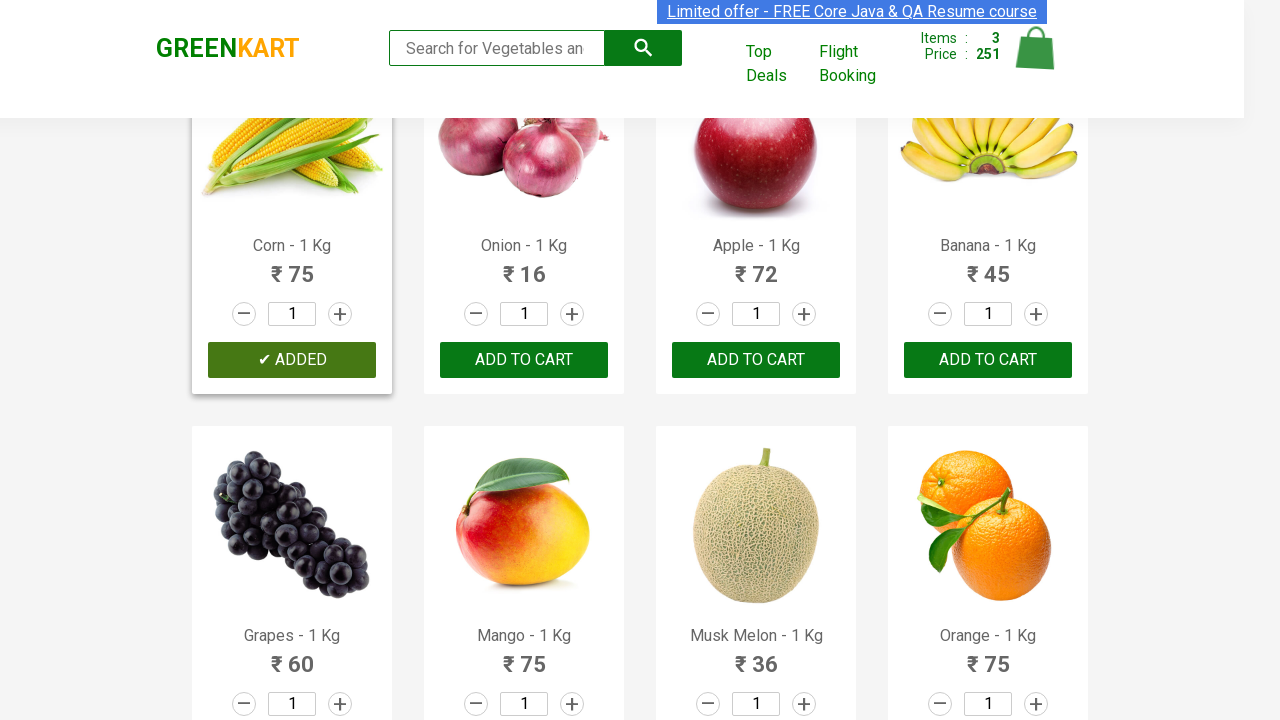

Clicked 'Add to Cart' button for Strawberry at (988, 360) on div.product-action > button >> nth=23
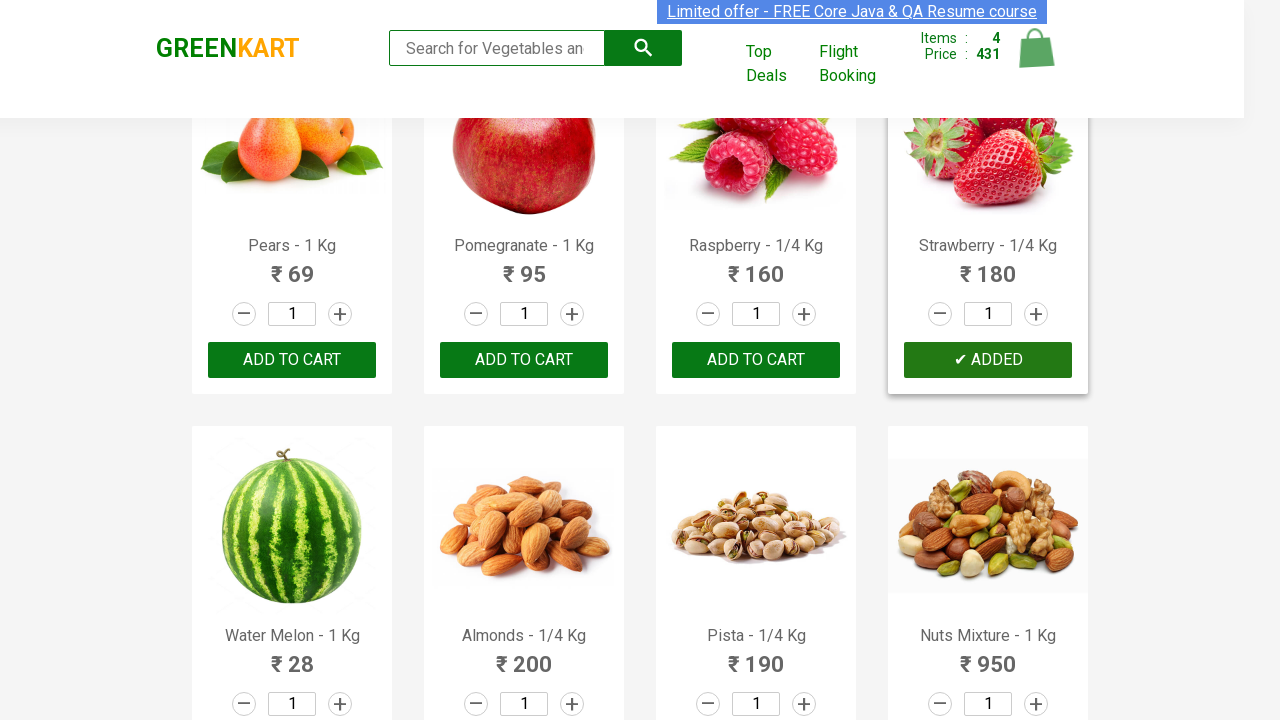

Successfully added all 4 vegetable items to cart
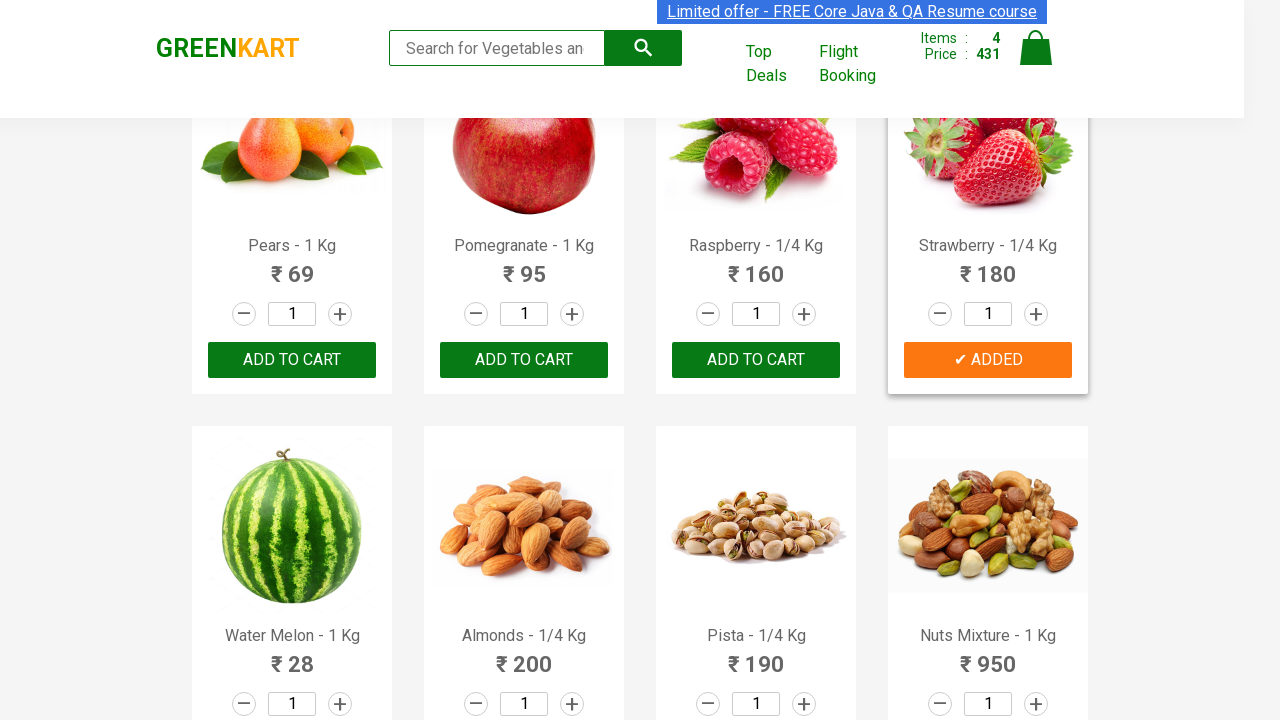

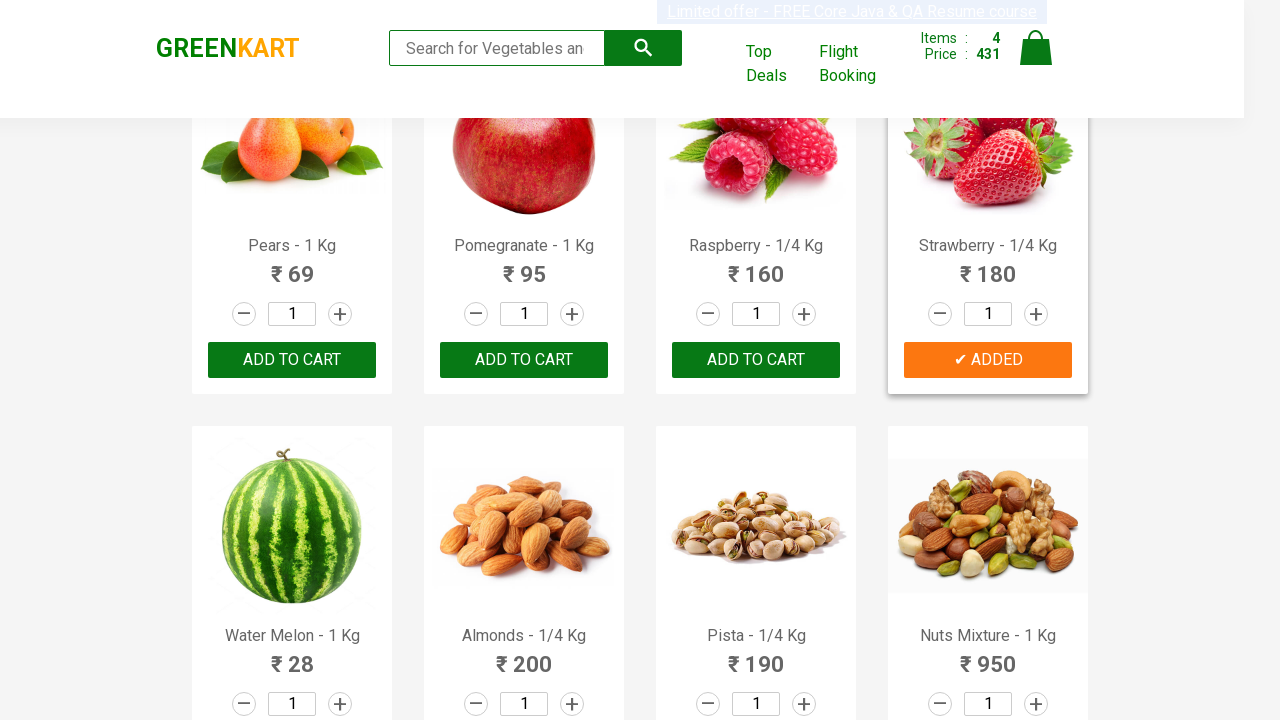